Tests that the todo counter displays the current number of todo items correctly.

Starting URL: https://demo.playwright.dev/todomvc

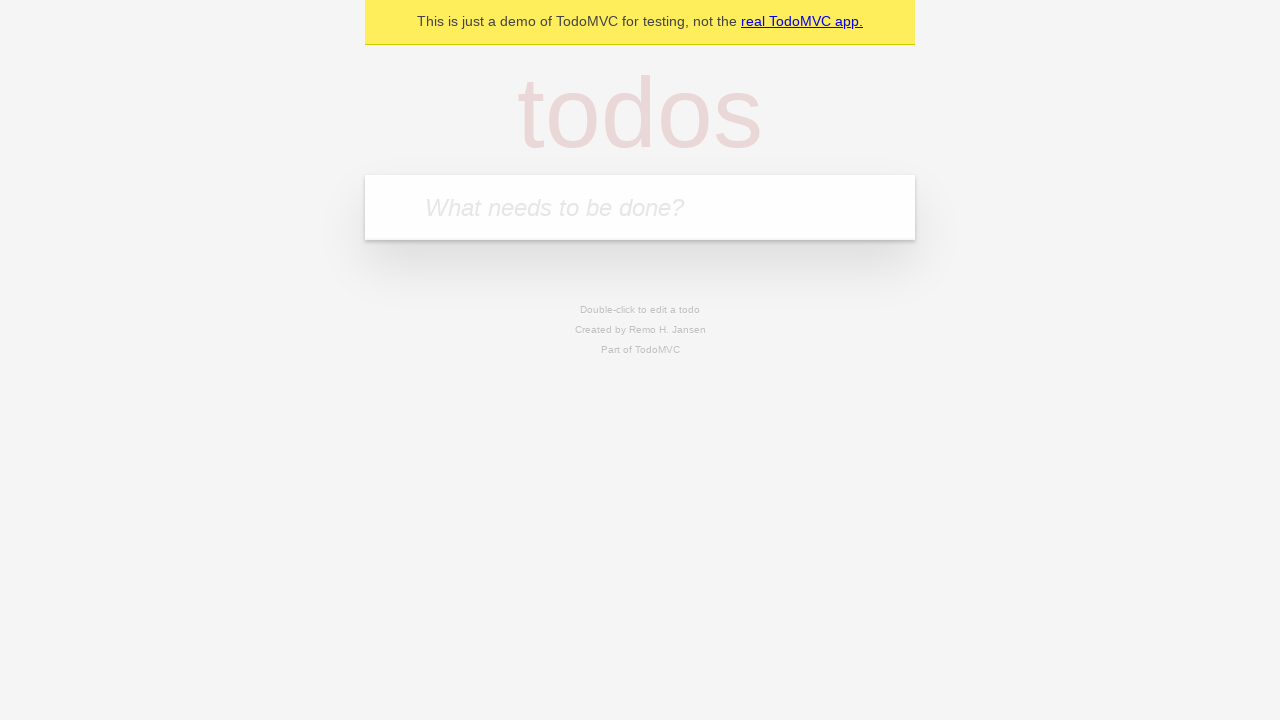

Filled todo input with 'buy some cheese' on internal:attr=[placeholder="What needs to be done?"i]
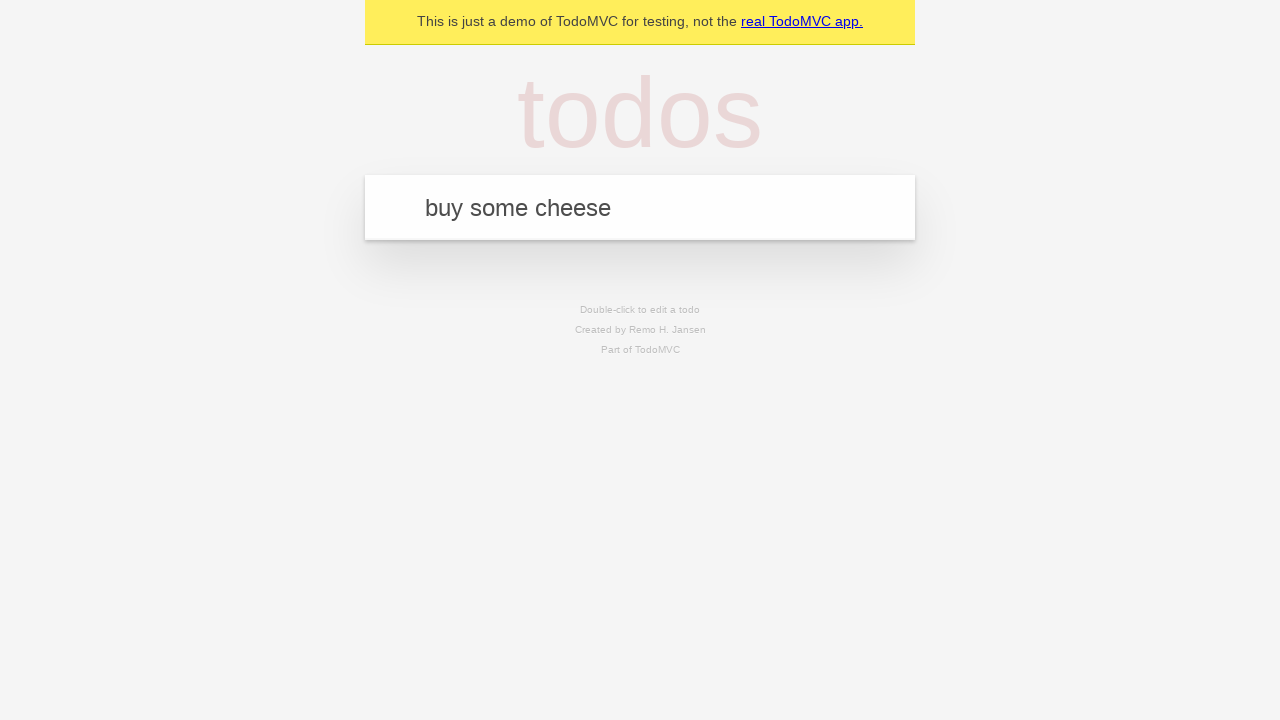

Pressed Enter to add first todo item on internal:attr=[placeholder="What needs to be done?"i]
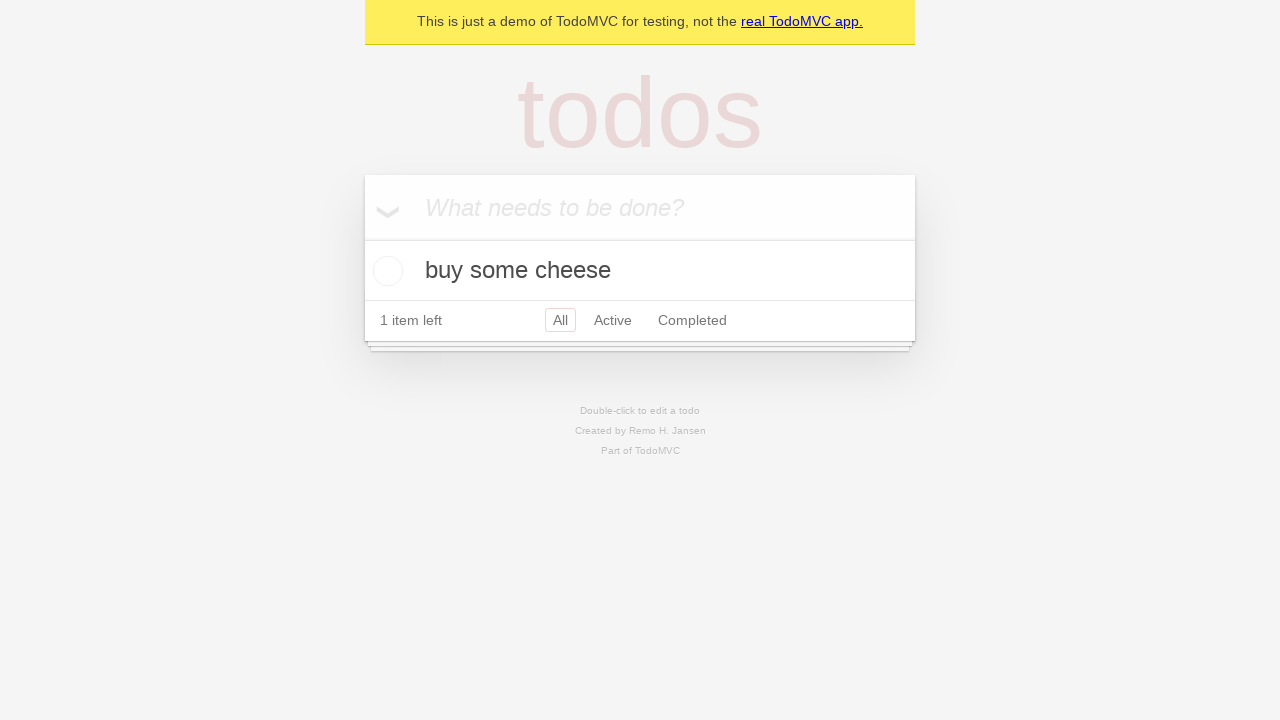

Todo counter element loaded after adding first item
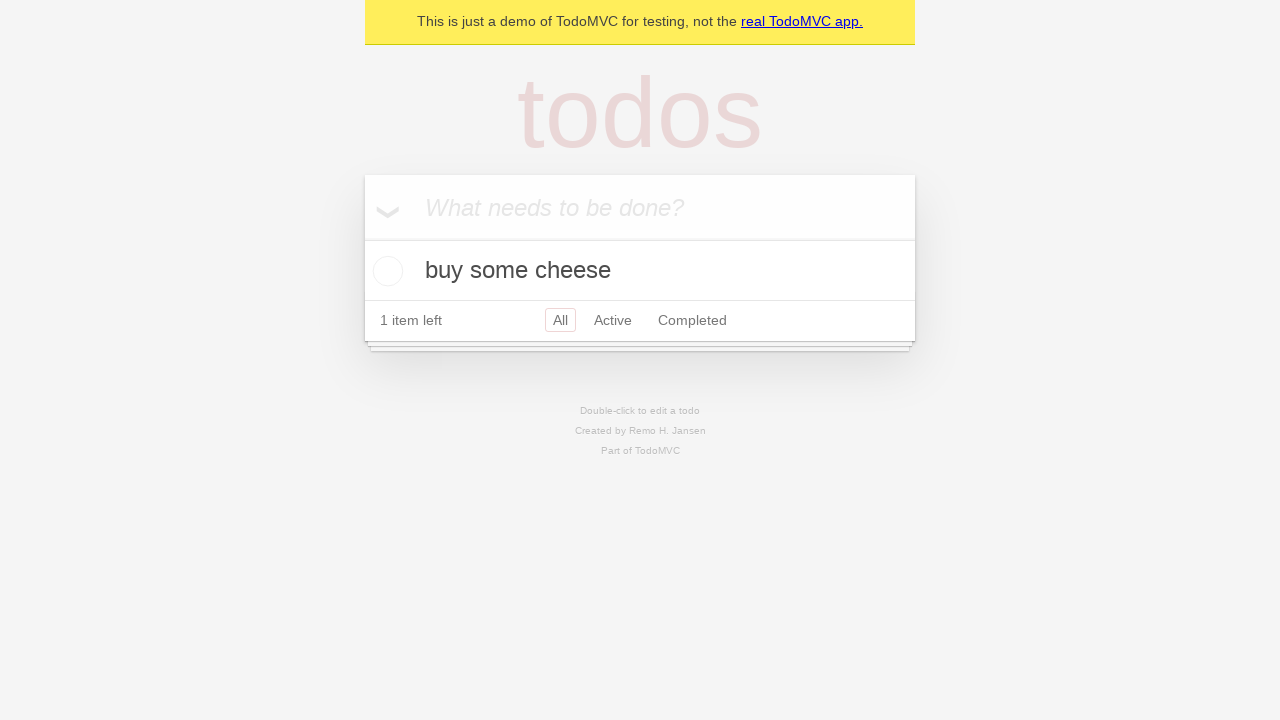

Filled todo input with 'feed the cat' on internal:attr=[placeholder="What needs to be done?"i]
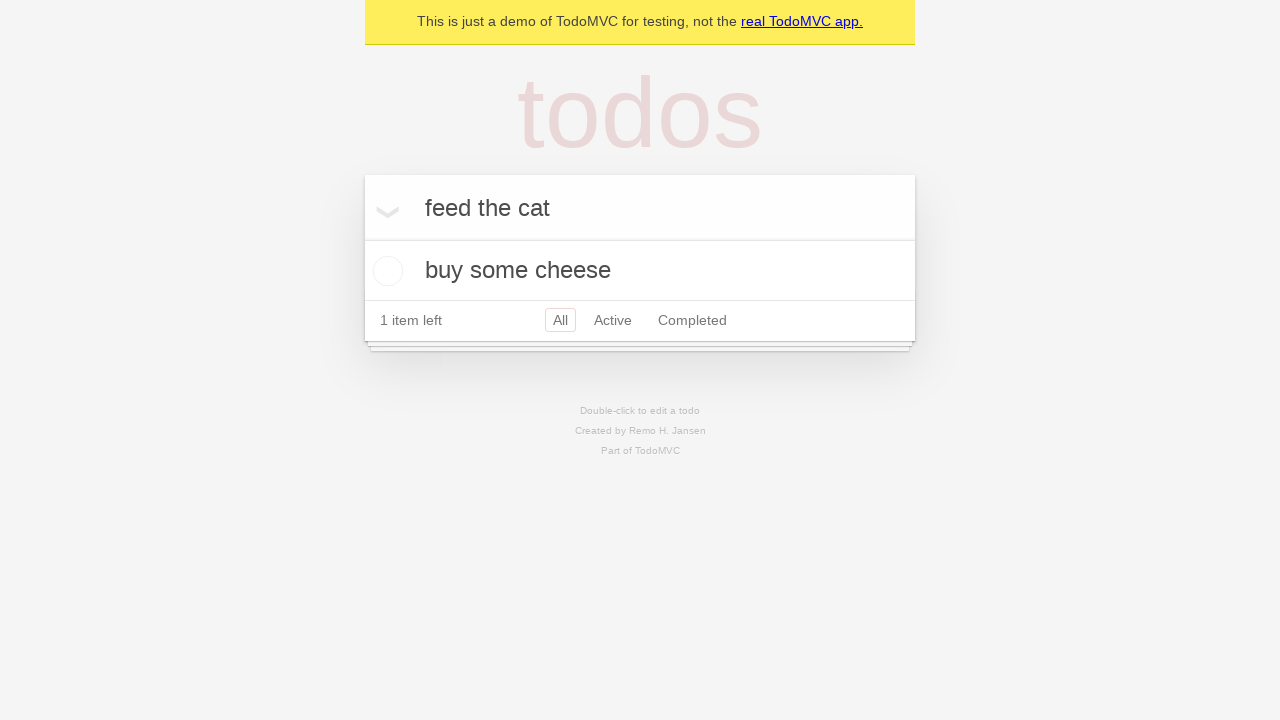

Pressed Enter to add second todo item on internal:attr=[placeholder="What needs to be done?"i]
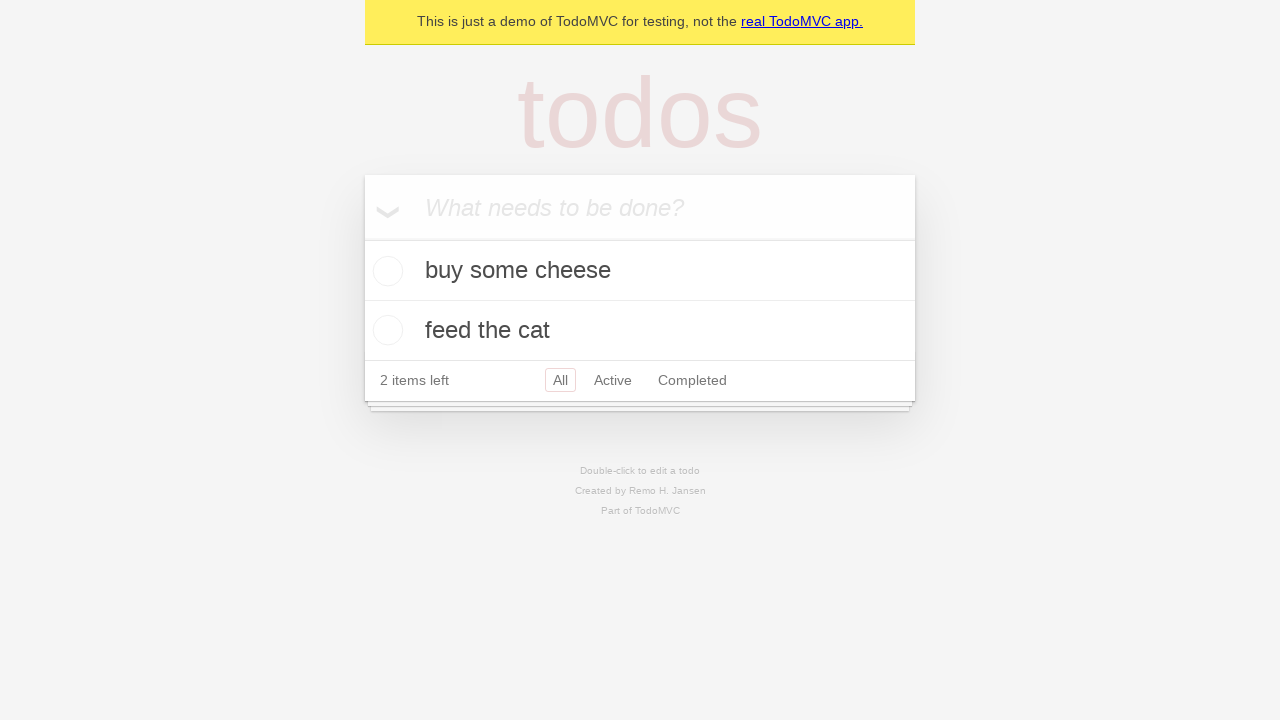

Todo counter element updated after adding second item
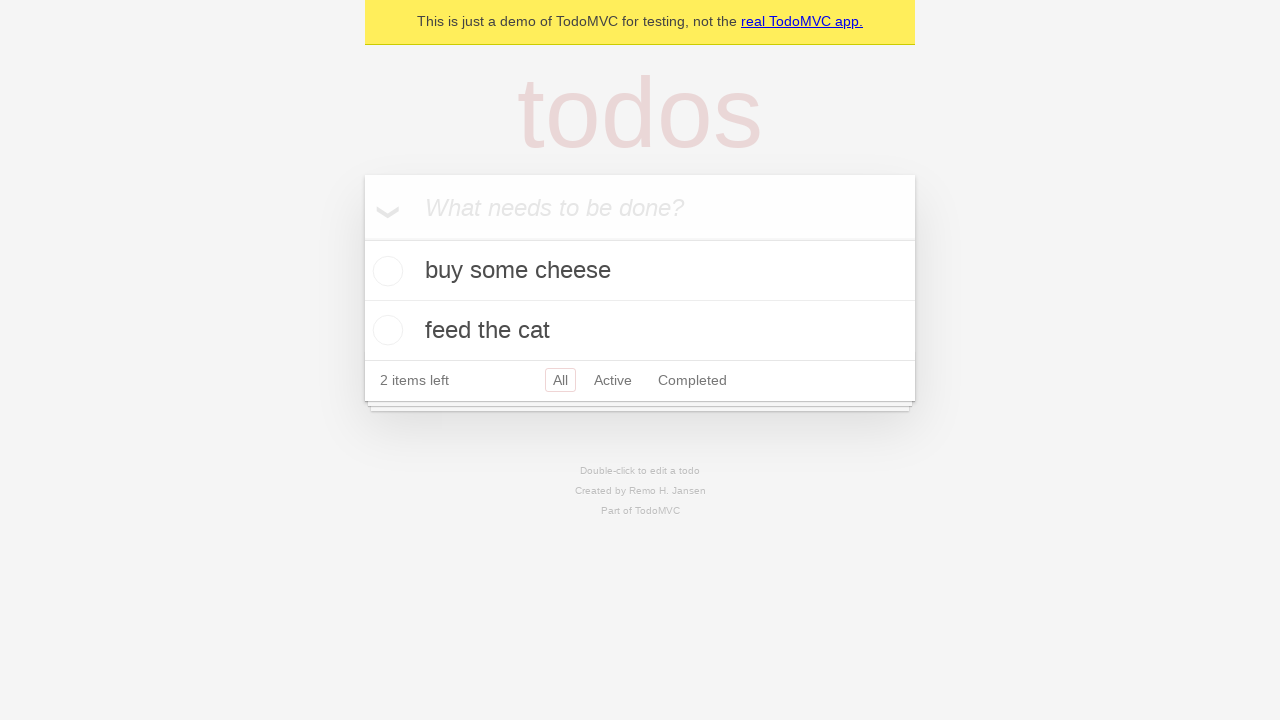

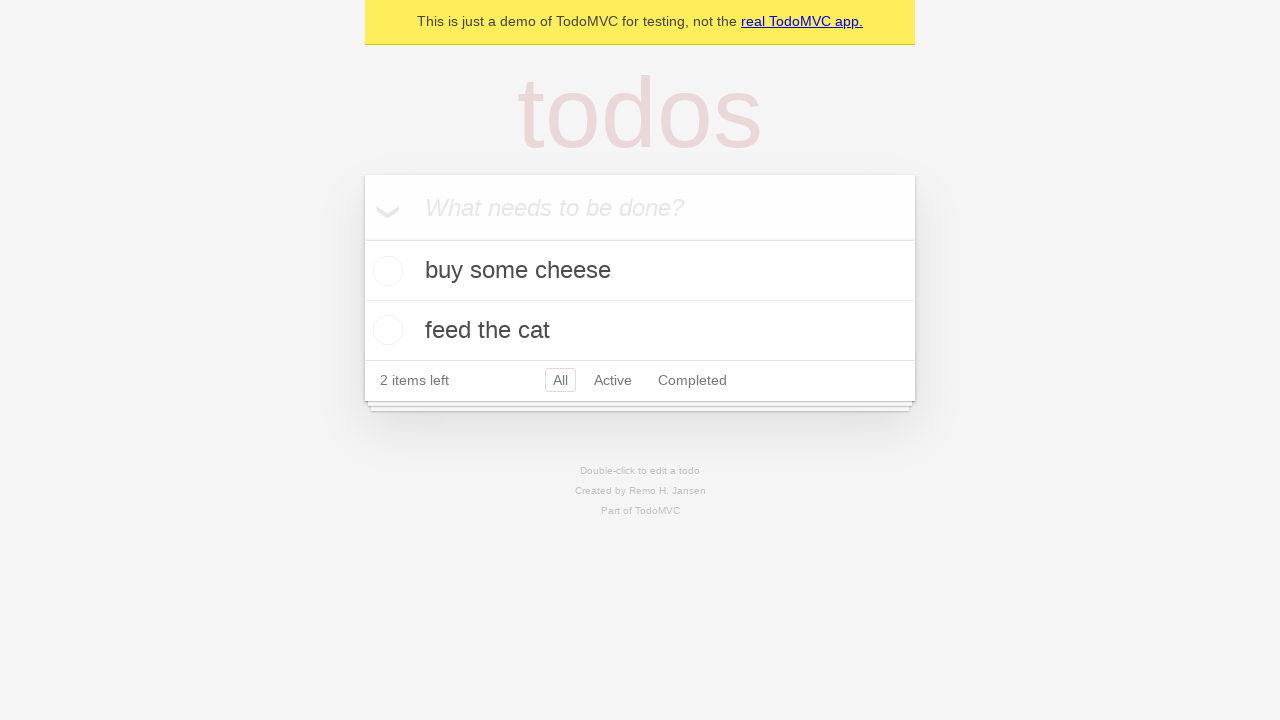